Tests finding elements by ID on a hotel booking site by filling in the hotel location search field and a newsletter email input field.

Starting URL: https://hotel-testlab.coderslab.pl/en/

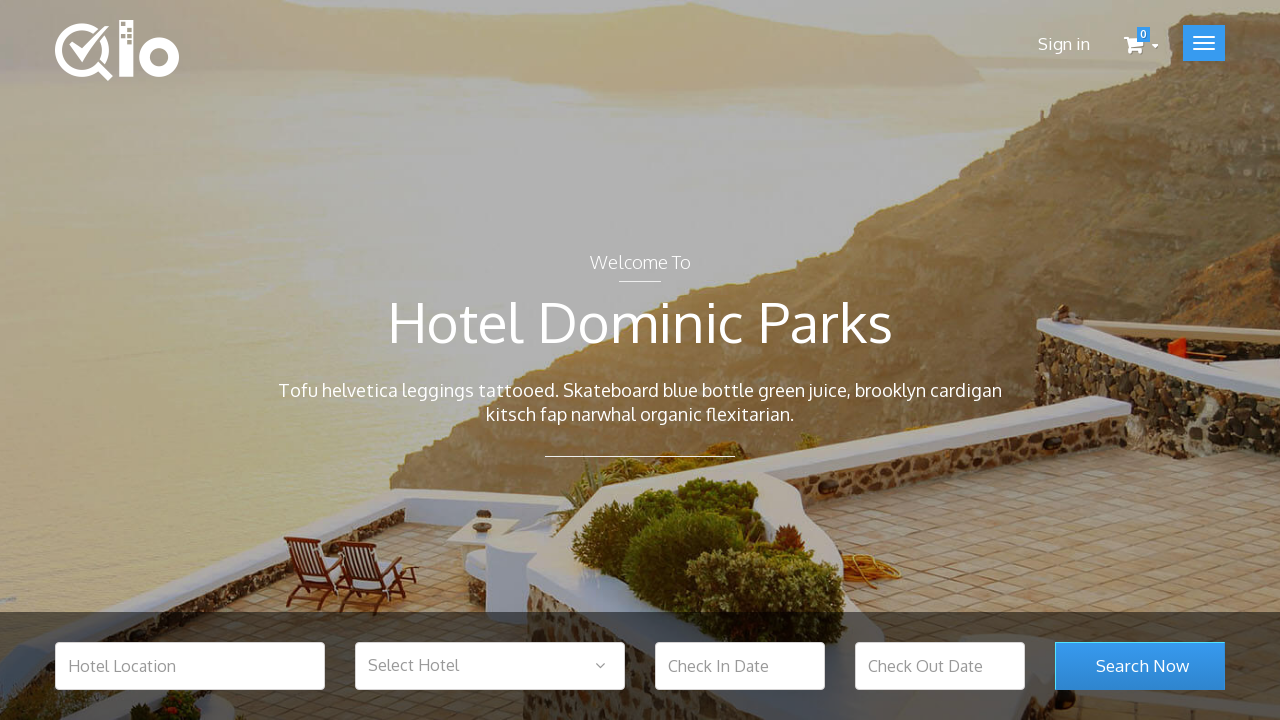

Filled hotel location field with 'Warsaw' on #hotel_location
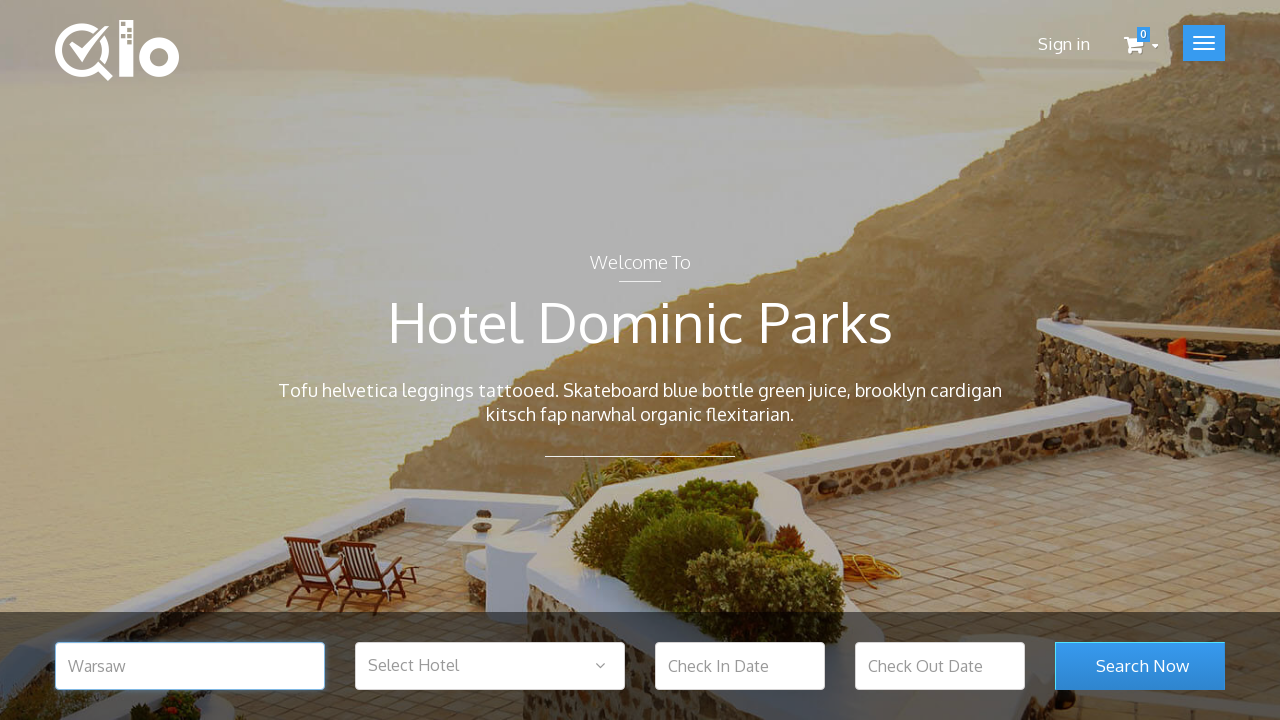

Filled newsletter email field with 'someone@mail.pl' on #newsletter-input
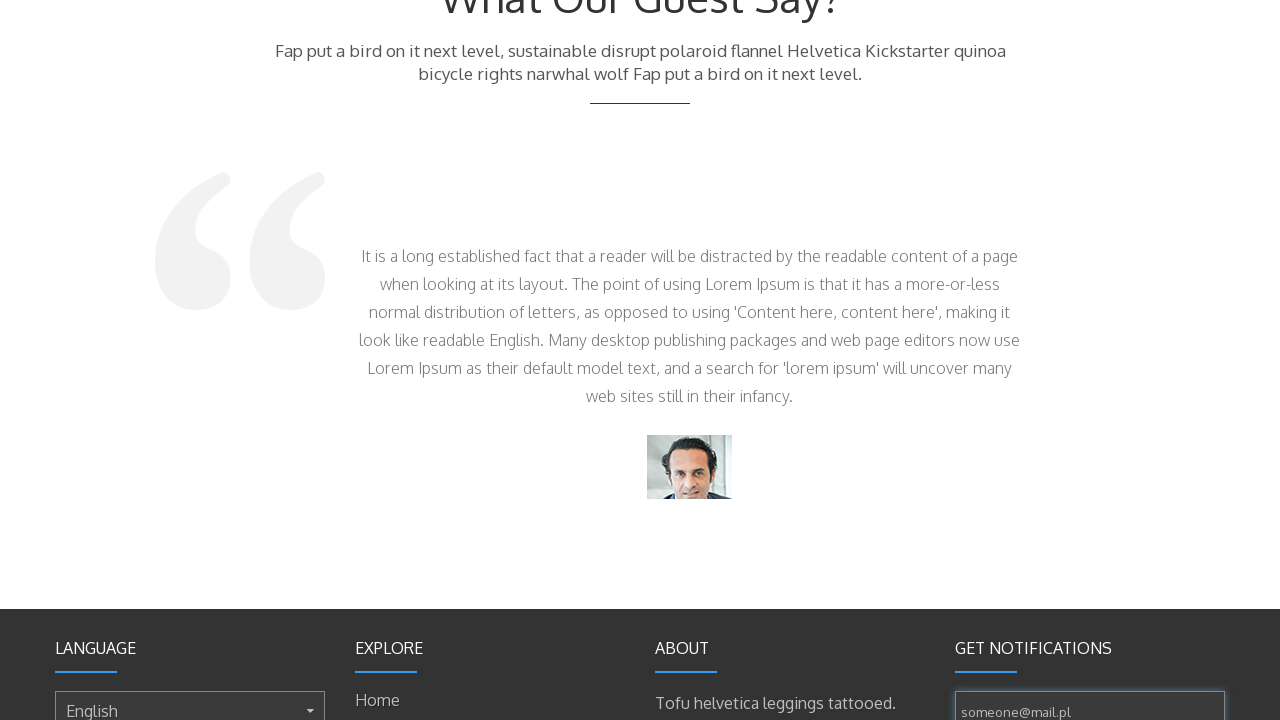

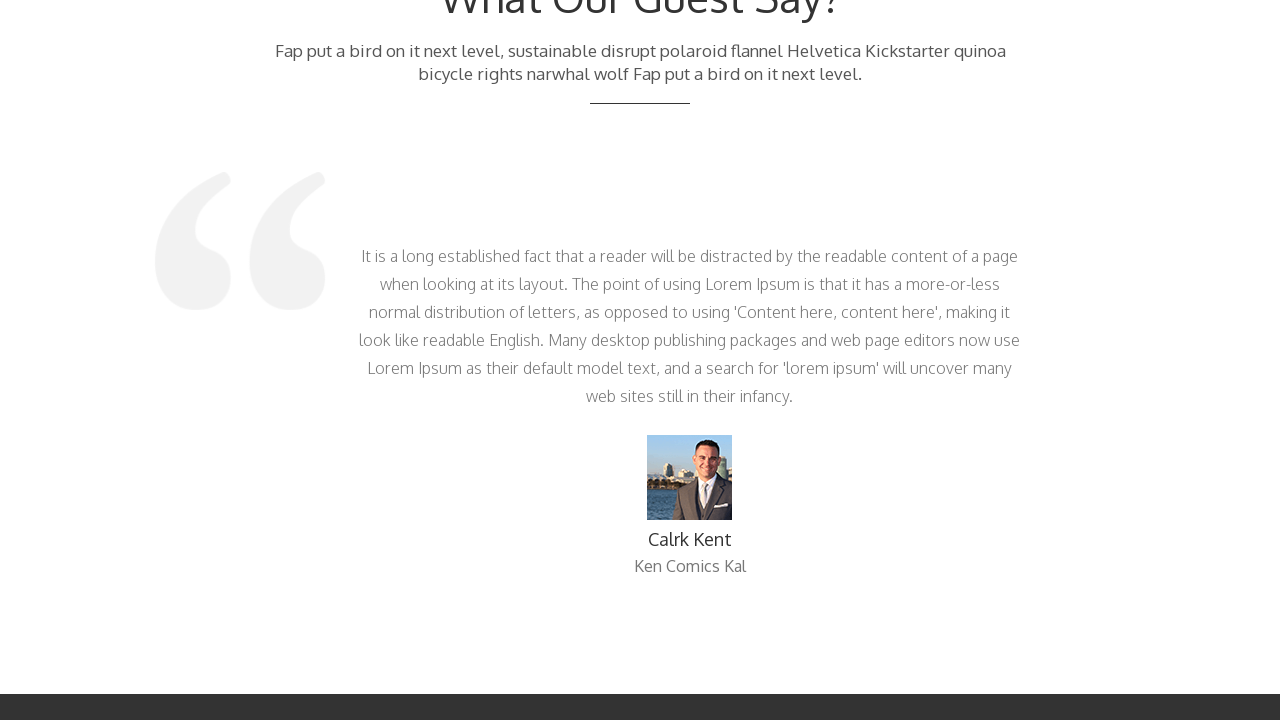